Tests hover functionality by navigating to a test page and hovering over figure elements to reveal hidden content

Starting URL: https://the-internet.herokuapp.com/hovers

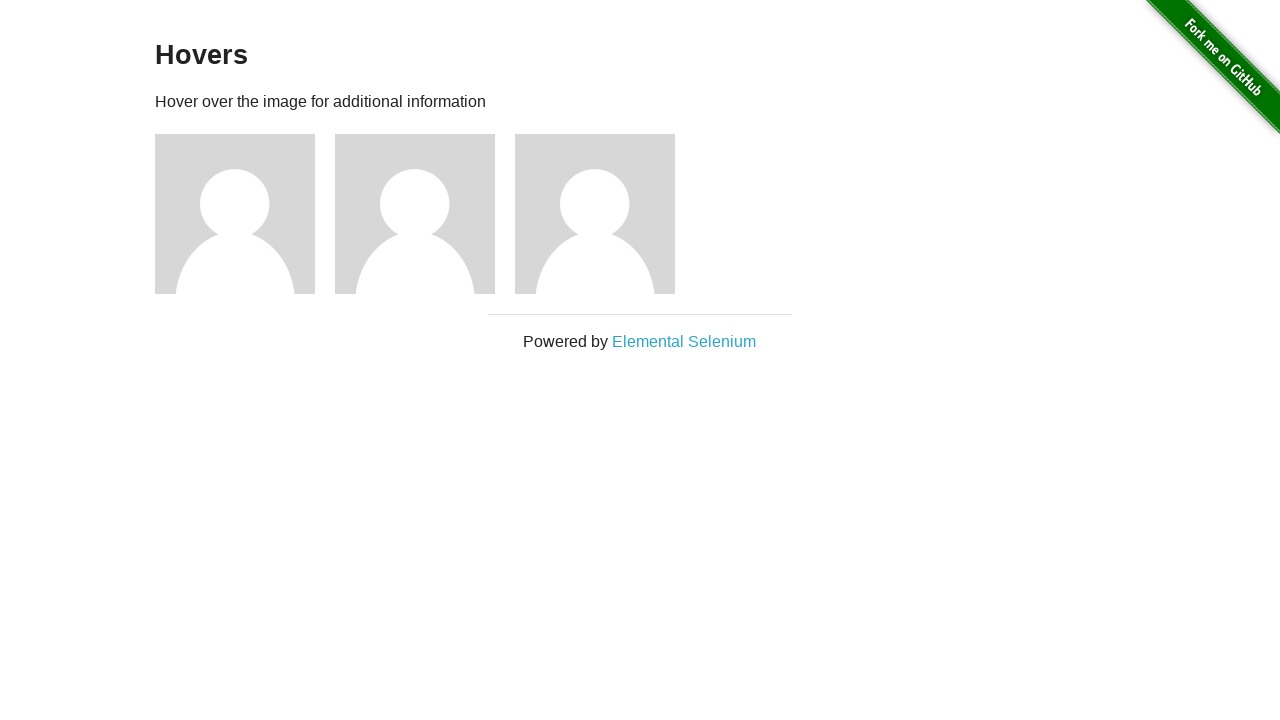

Waited for figure elements to be present on the page
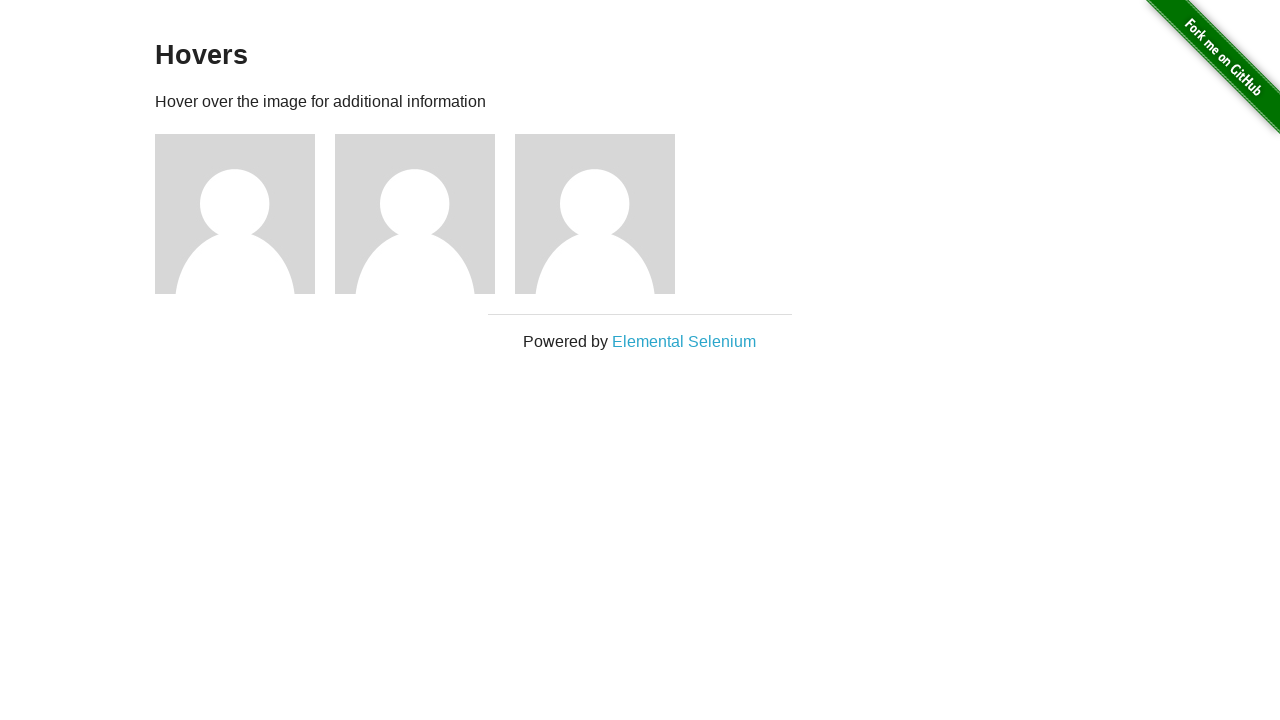

Retrieved all figure elements from the page
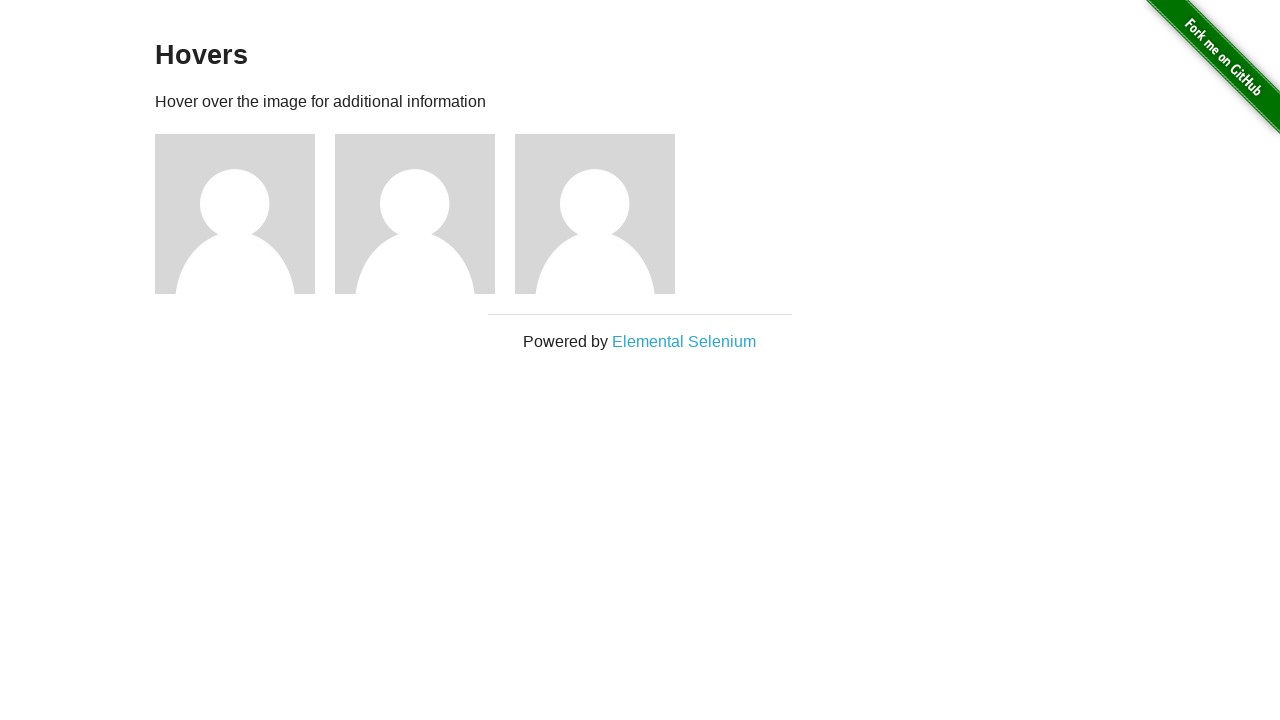

Hovered over the third figure element to reveal hidden content at (605, 214) on div.figure >> nth=2
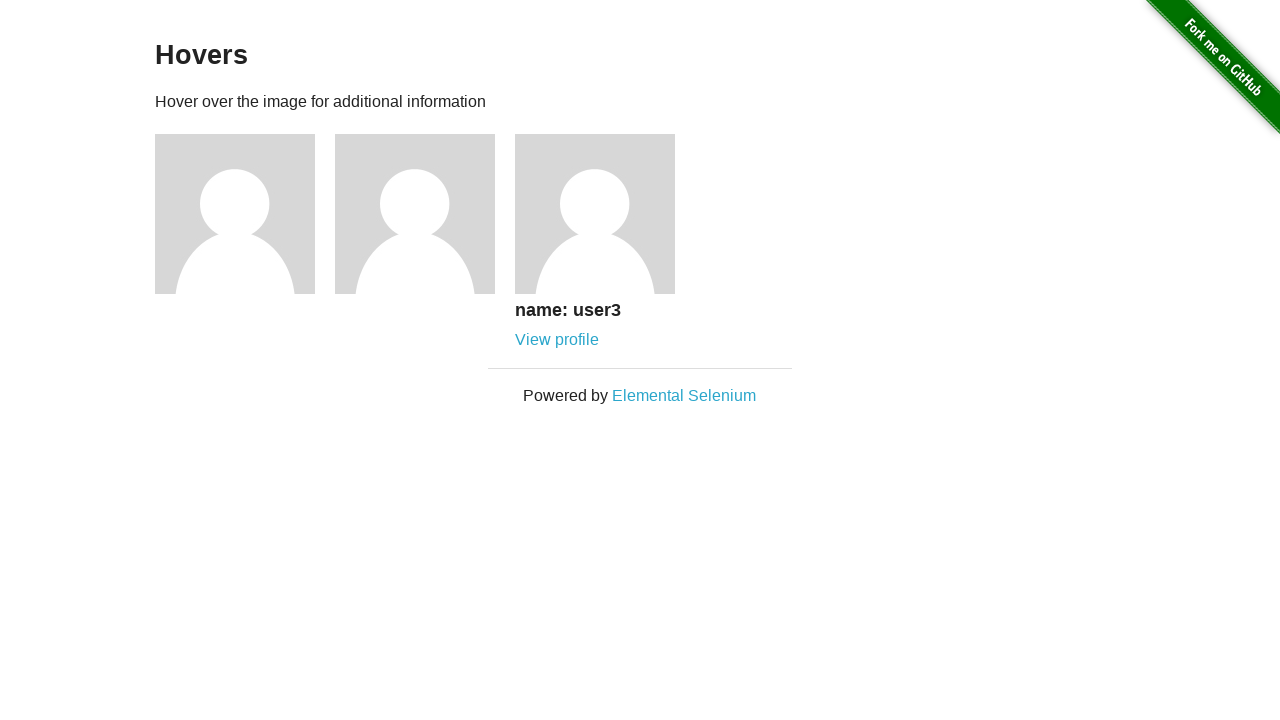

Waited 1 second to observe the hover effect
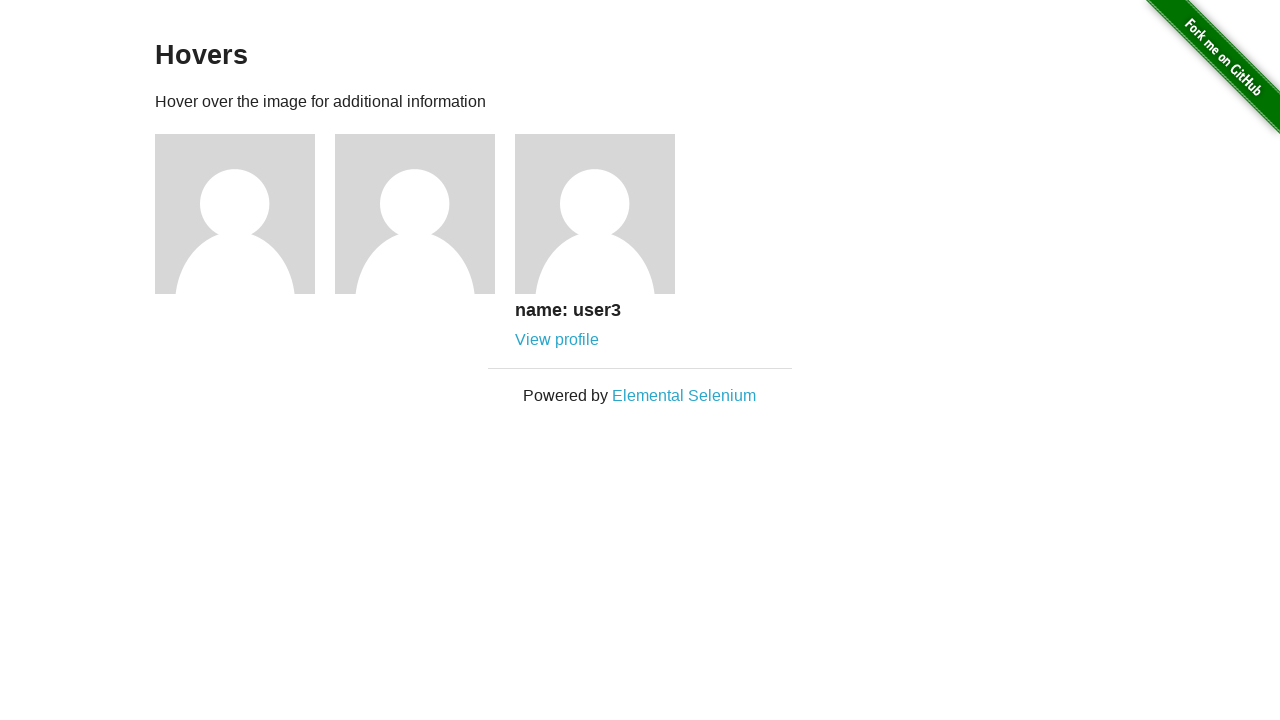

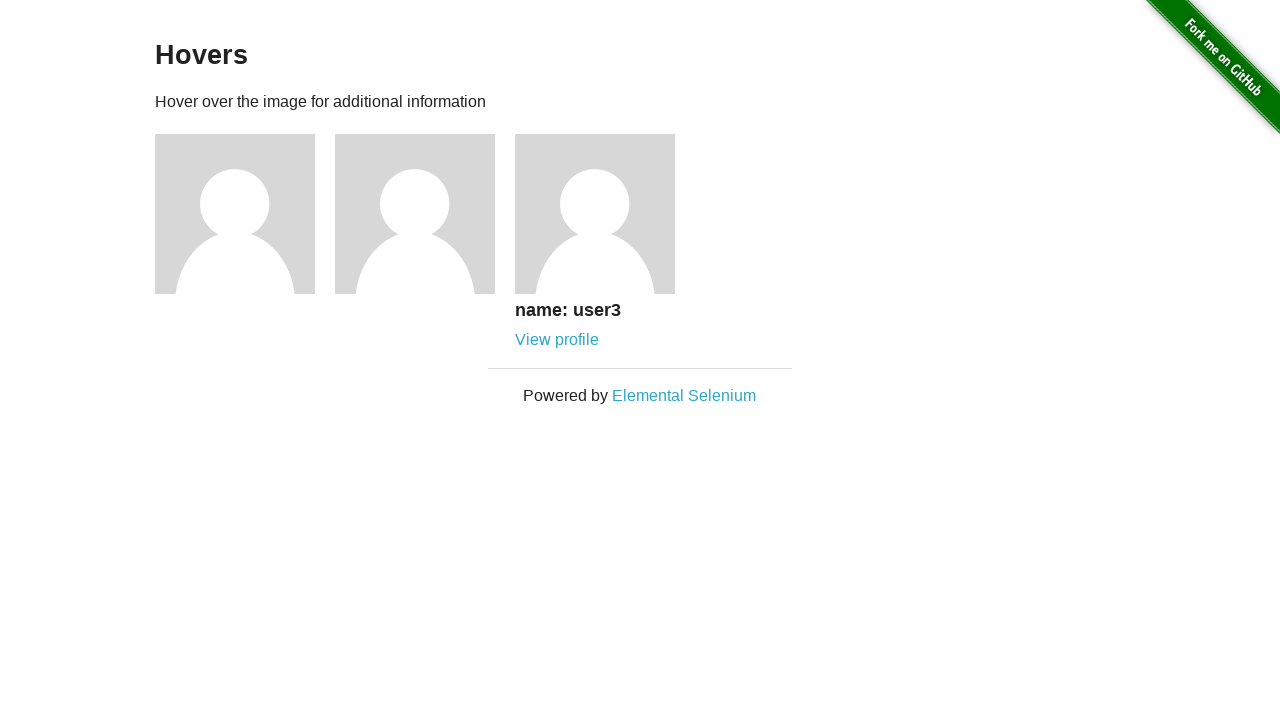